Tests window handling functionality by opening a new window, switching between windows, and verifying content in each window

Starting URL: https://the-internet.herokuapp.com/windows

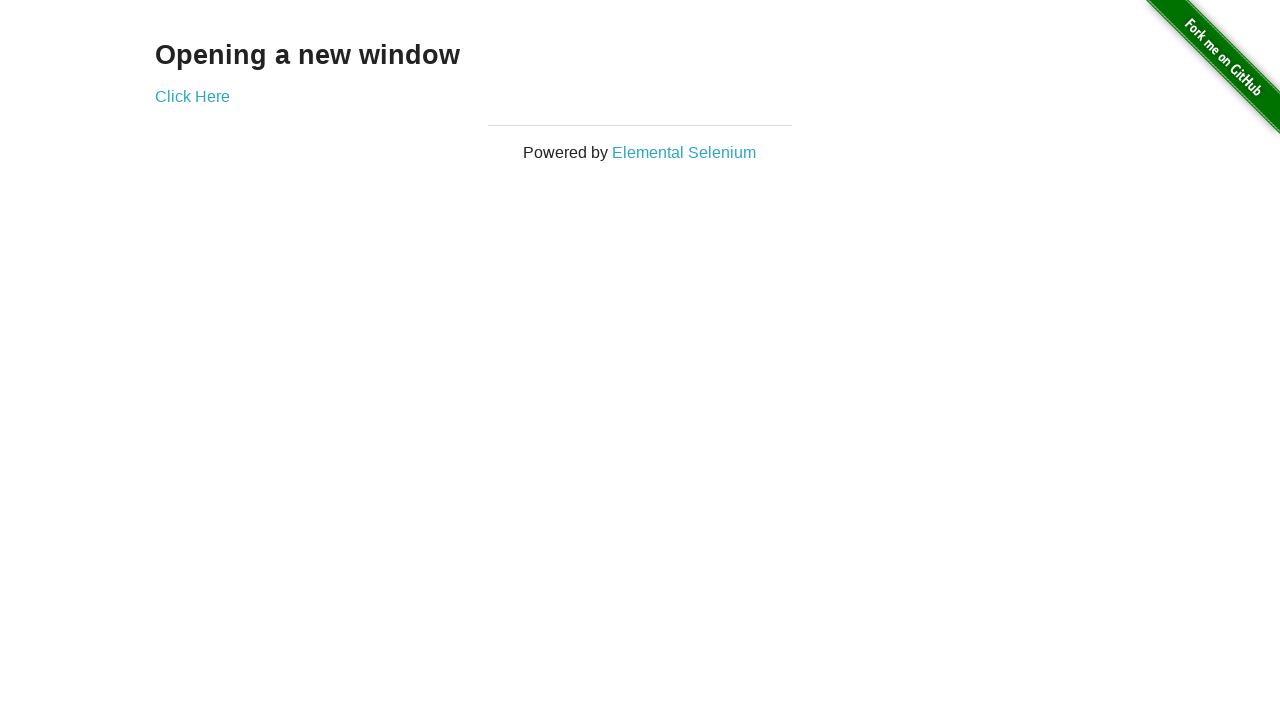

Clicked 'Click Here' link to open new window at (192, 96) on text=Click Here
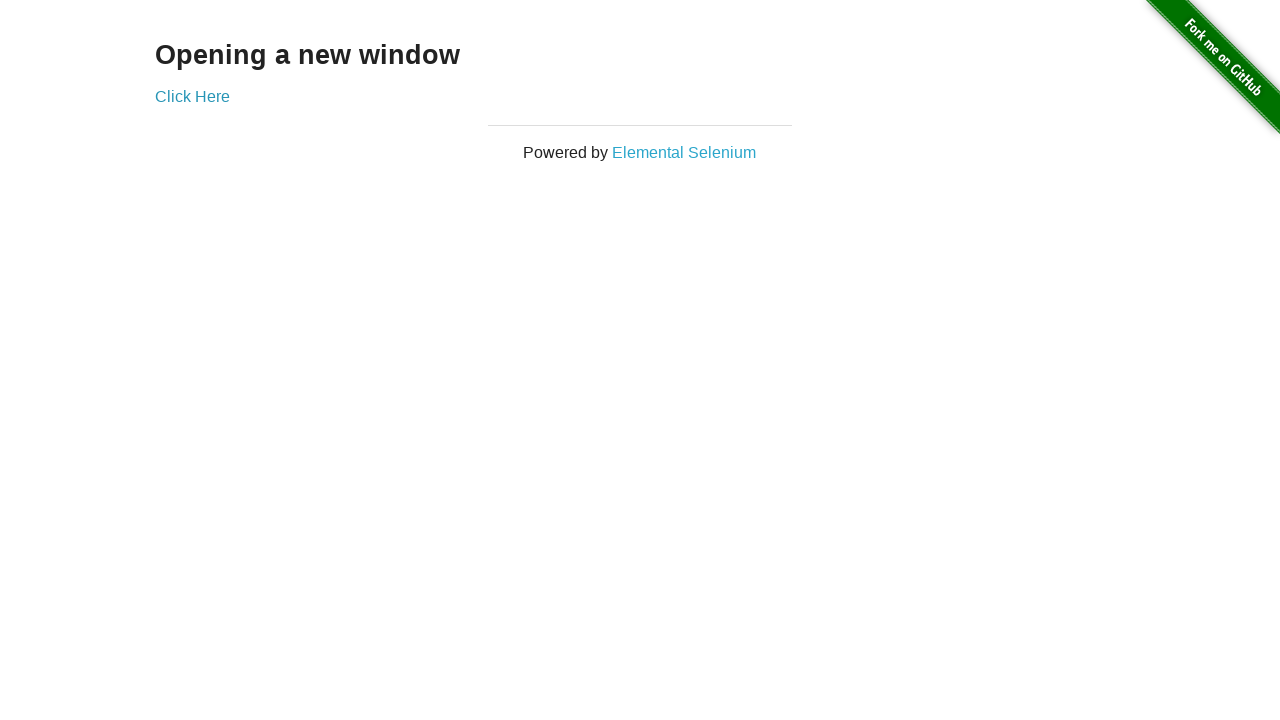

New window opened and captured
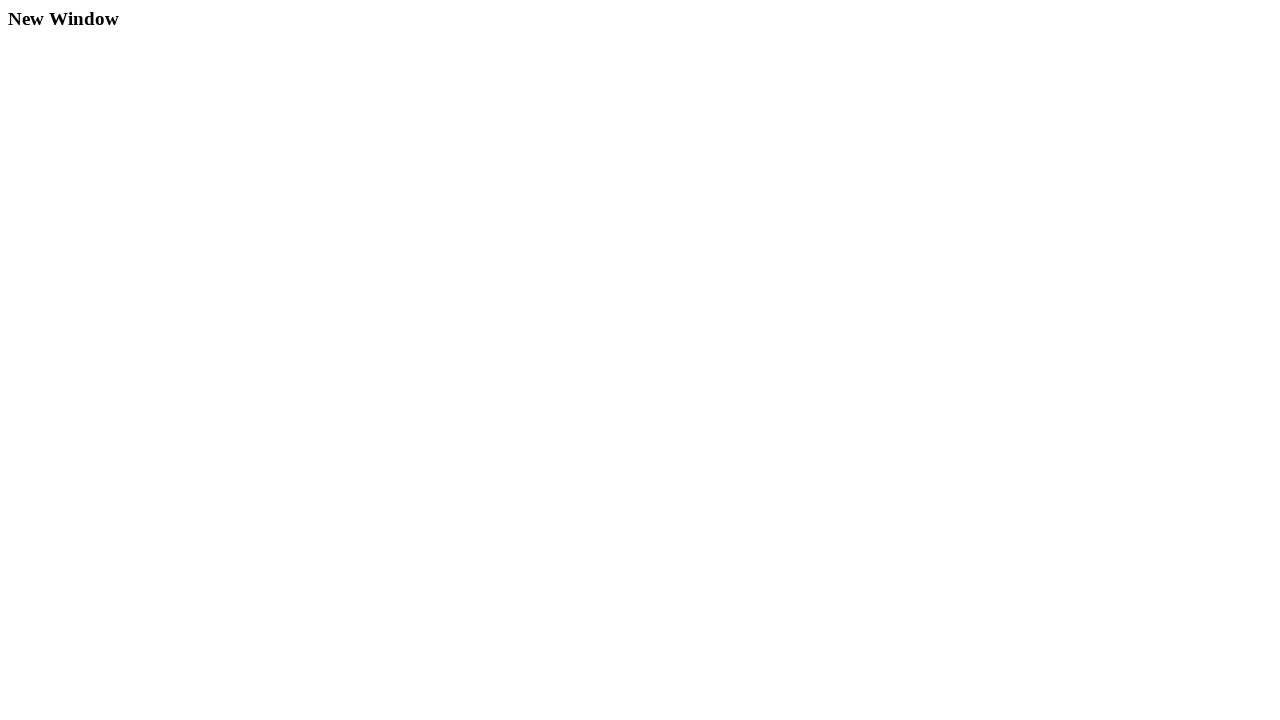

New window page load state completed
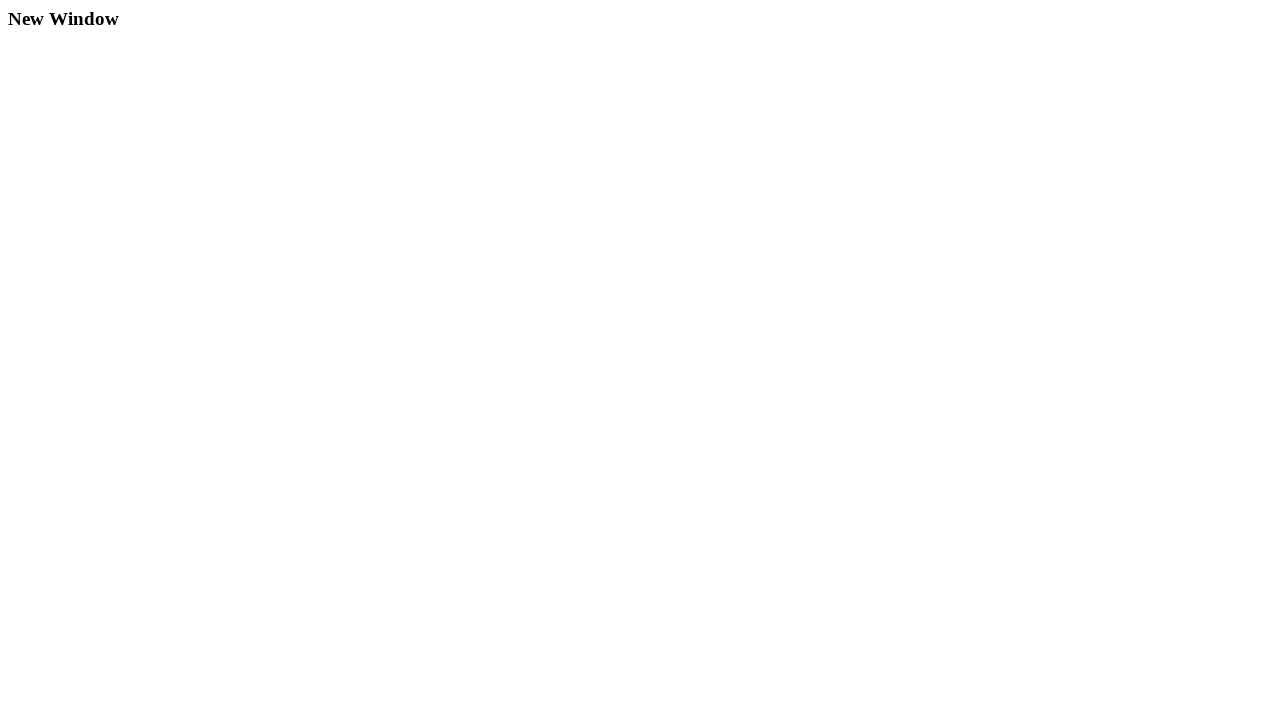

Verified 'New Window' heading text in new window
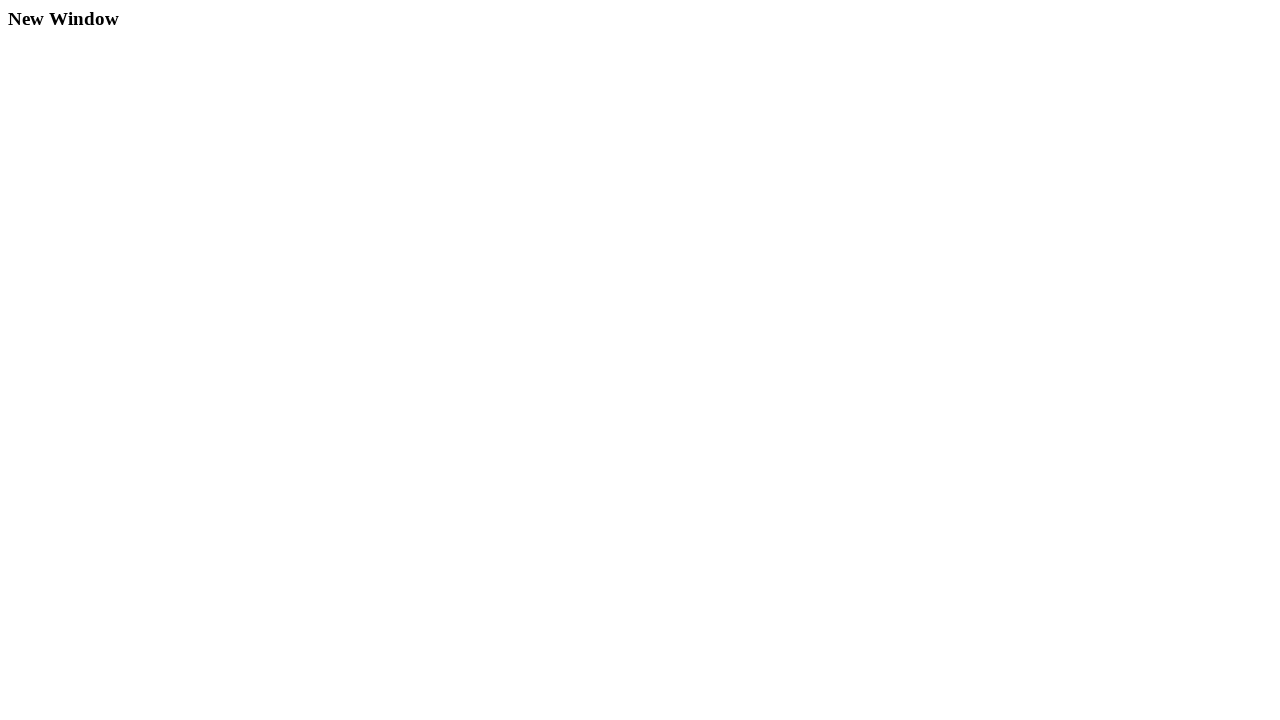

Closed new window
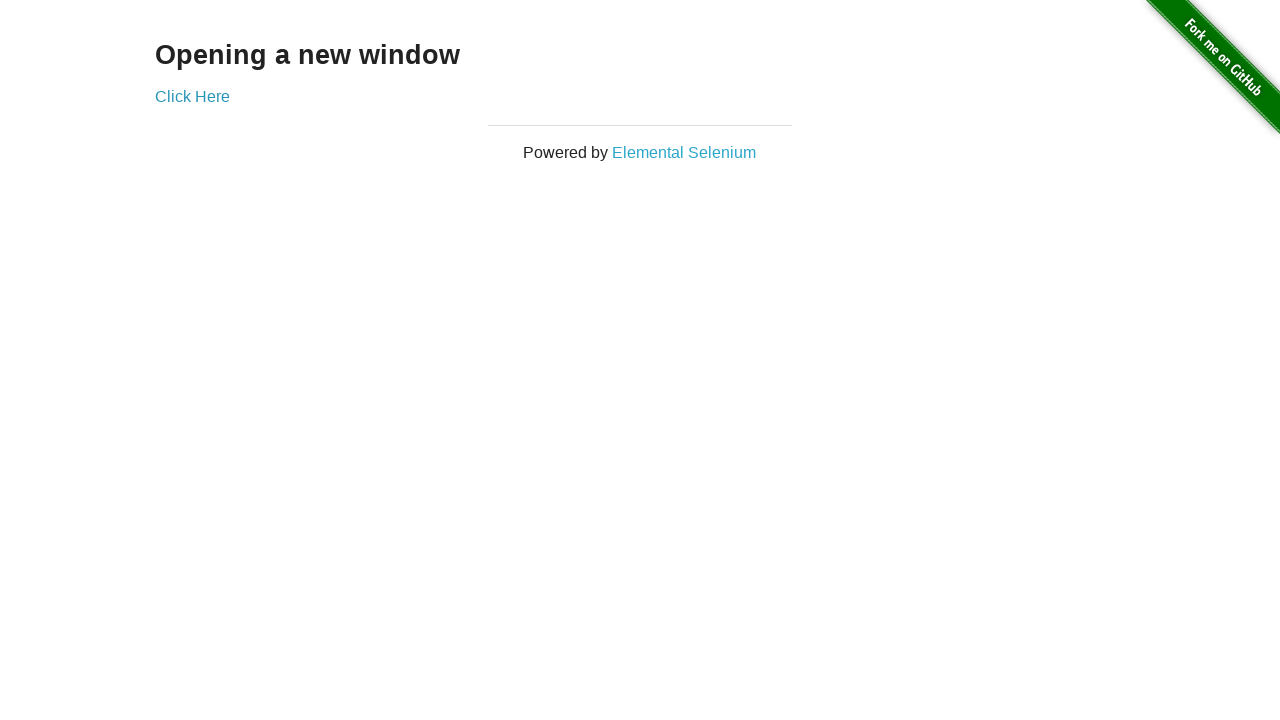

Verified original window contains 'Opening a new window' heading
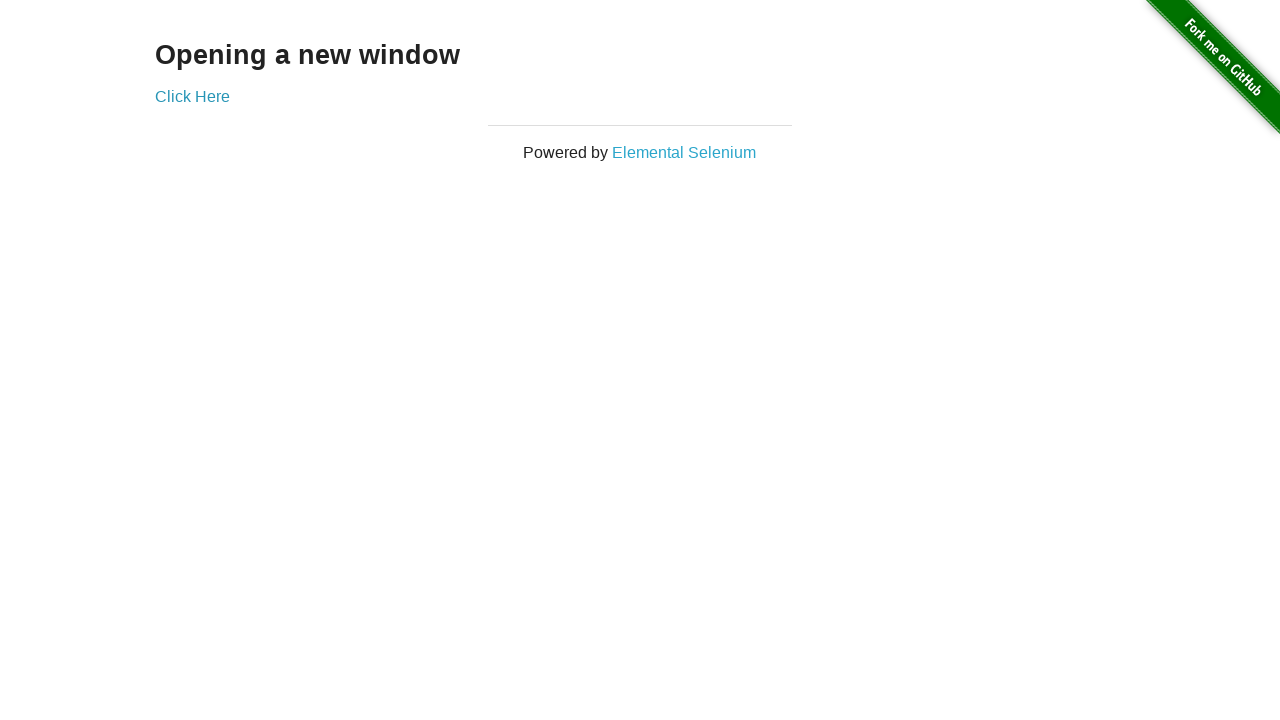

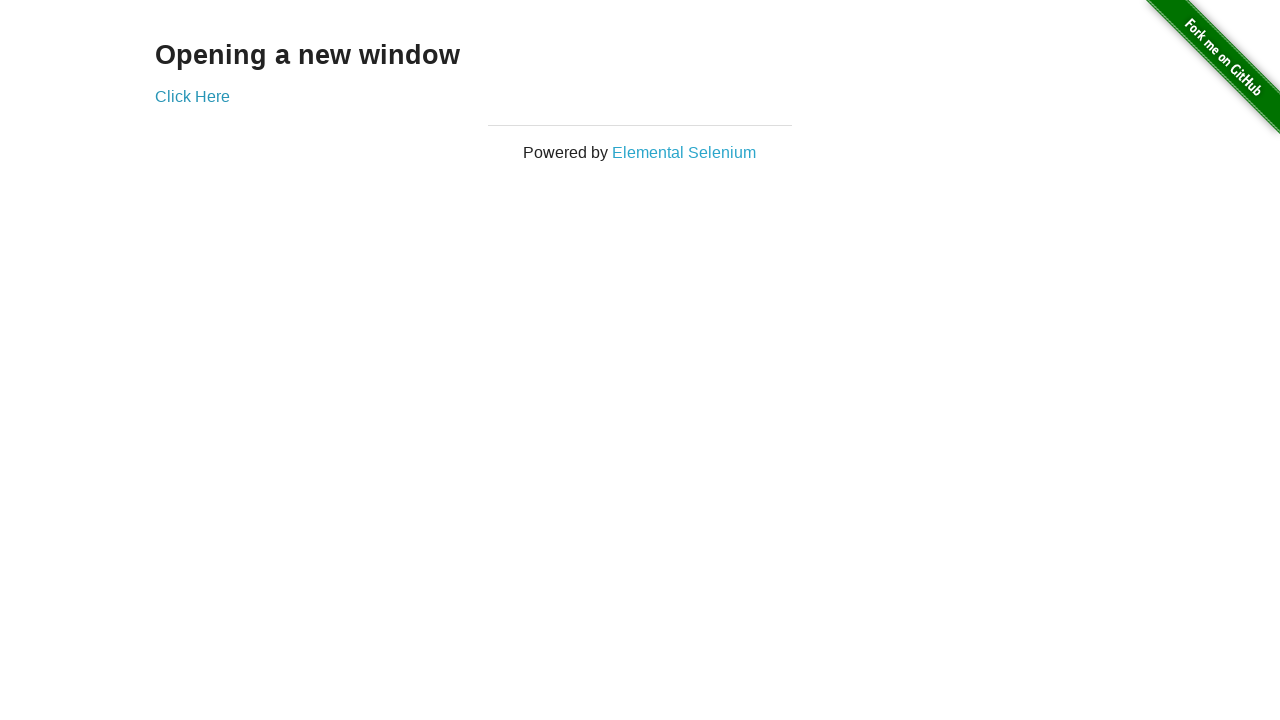